Tests a signup form by filling in first name, last name, and email fields, then clicking the signup button

Starting URL: http://secure-retreat-92358.herokuapp.com/

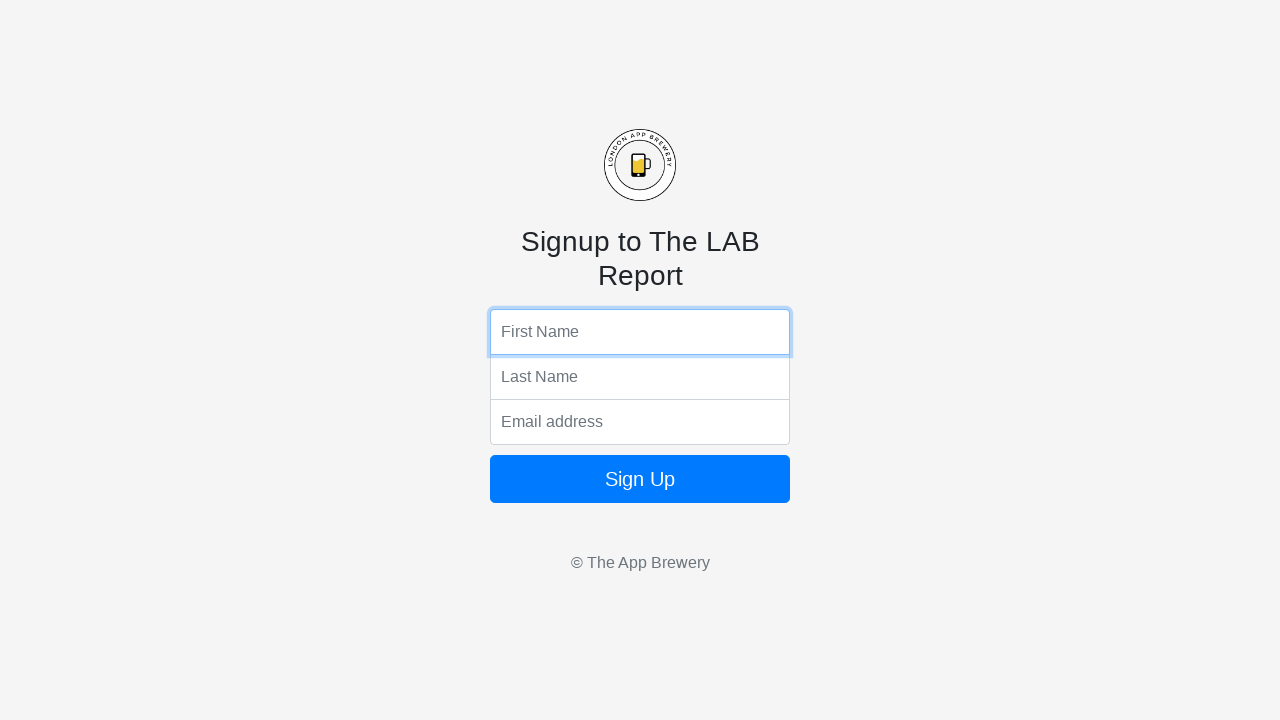

Filled first name field with 'Jennifer' on input[name='fName']
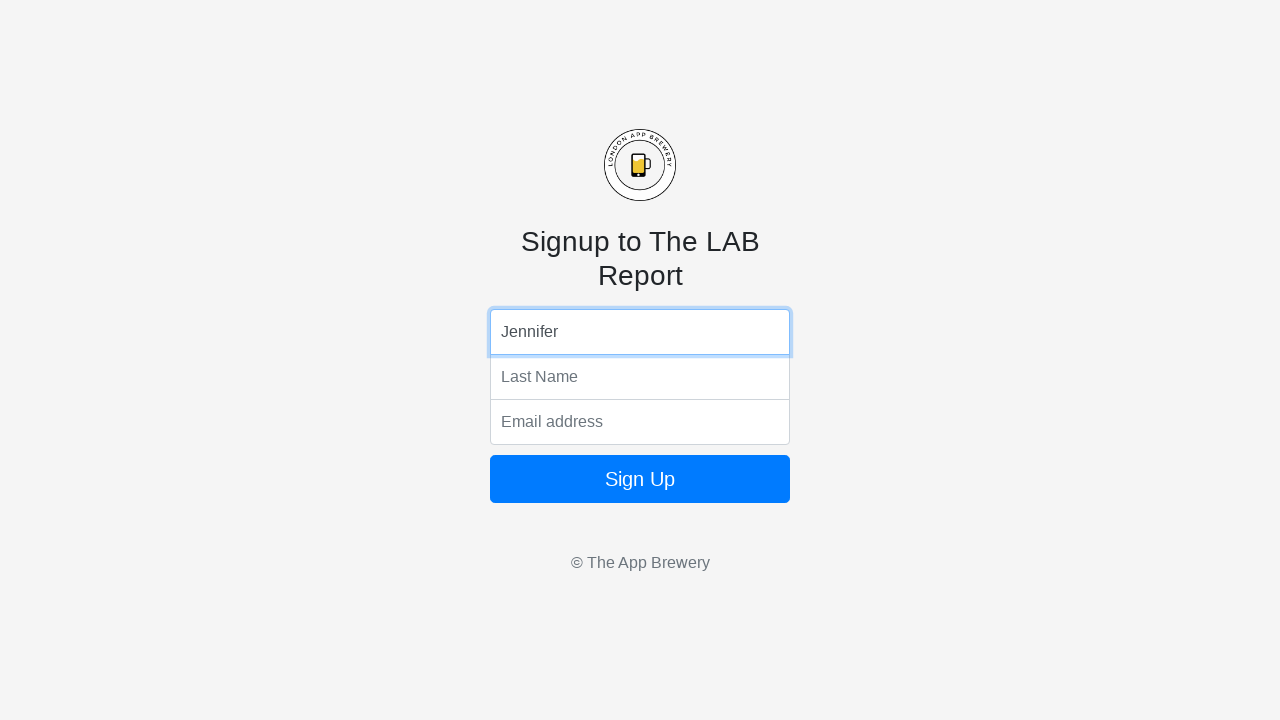

Filled last name field with 'Martinez' on input[name='lName']
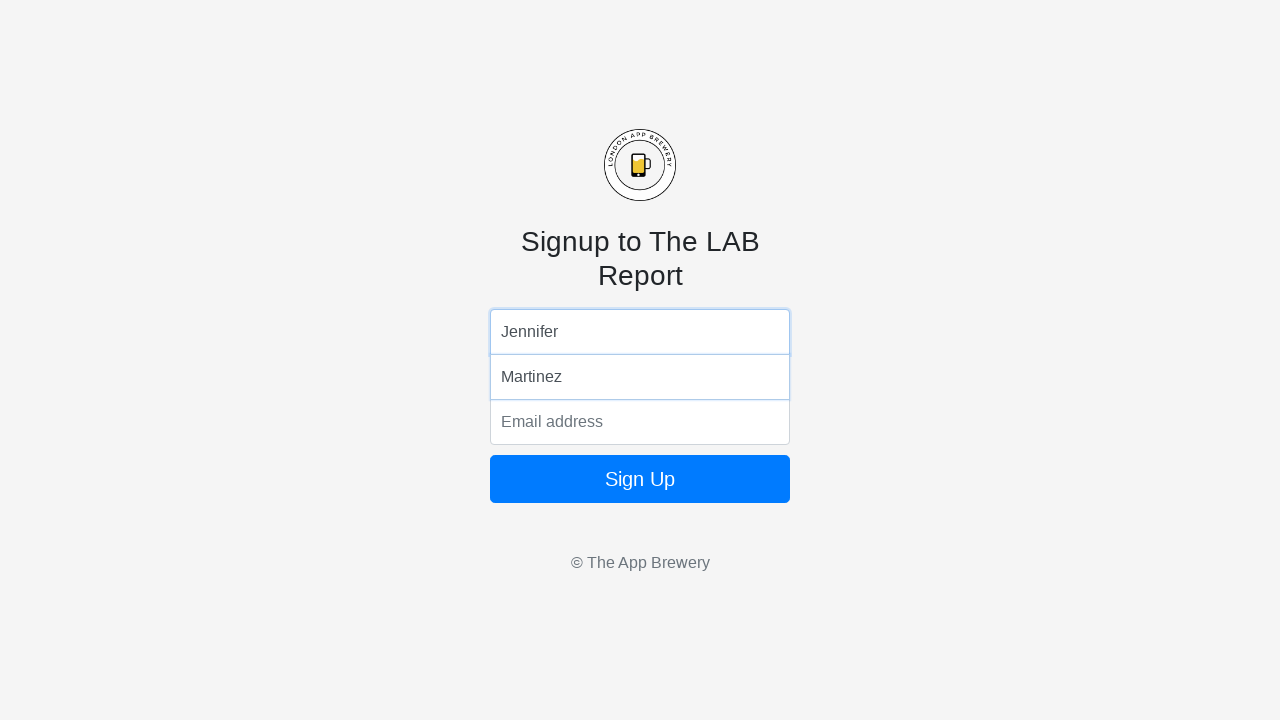

Filled email field with 'jennifer.martinez@example.com' on input[name='email']
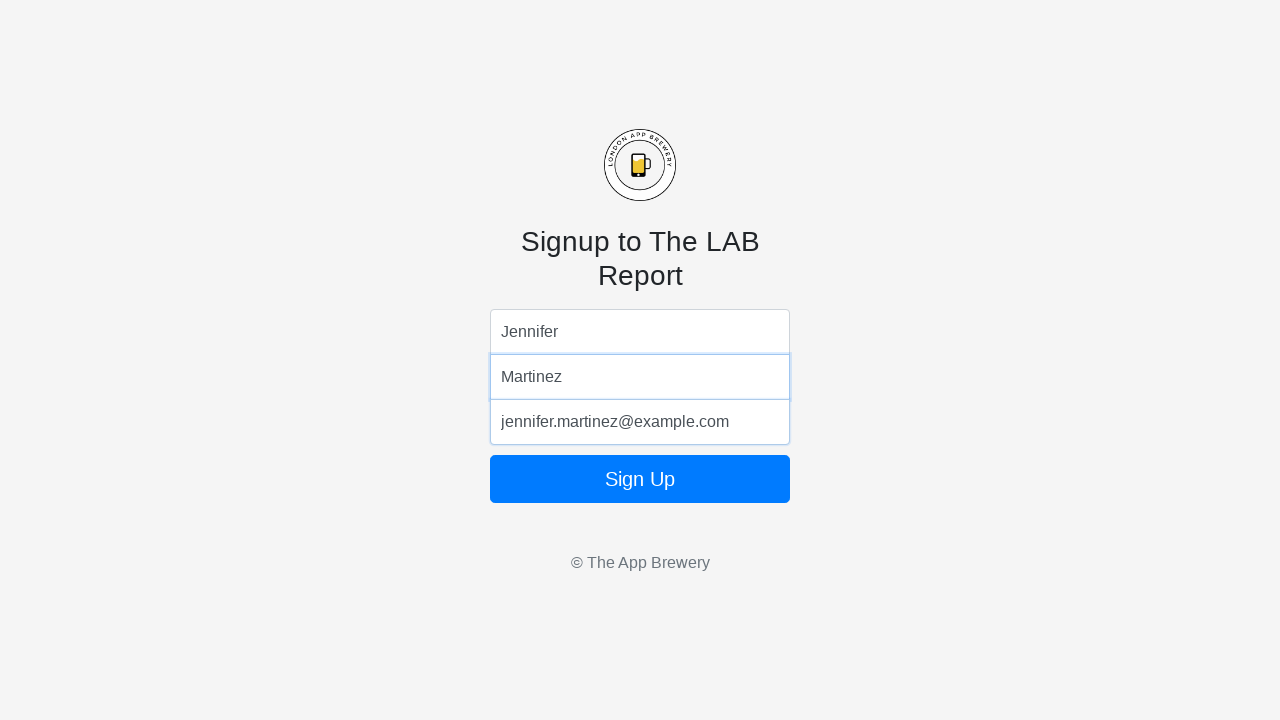

Clicked signup button at (640, 479) on .btn-block
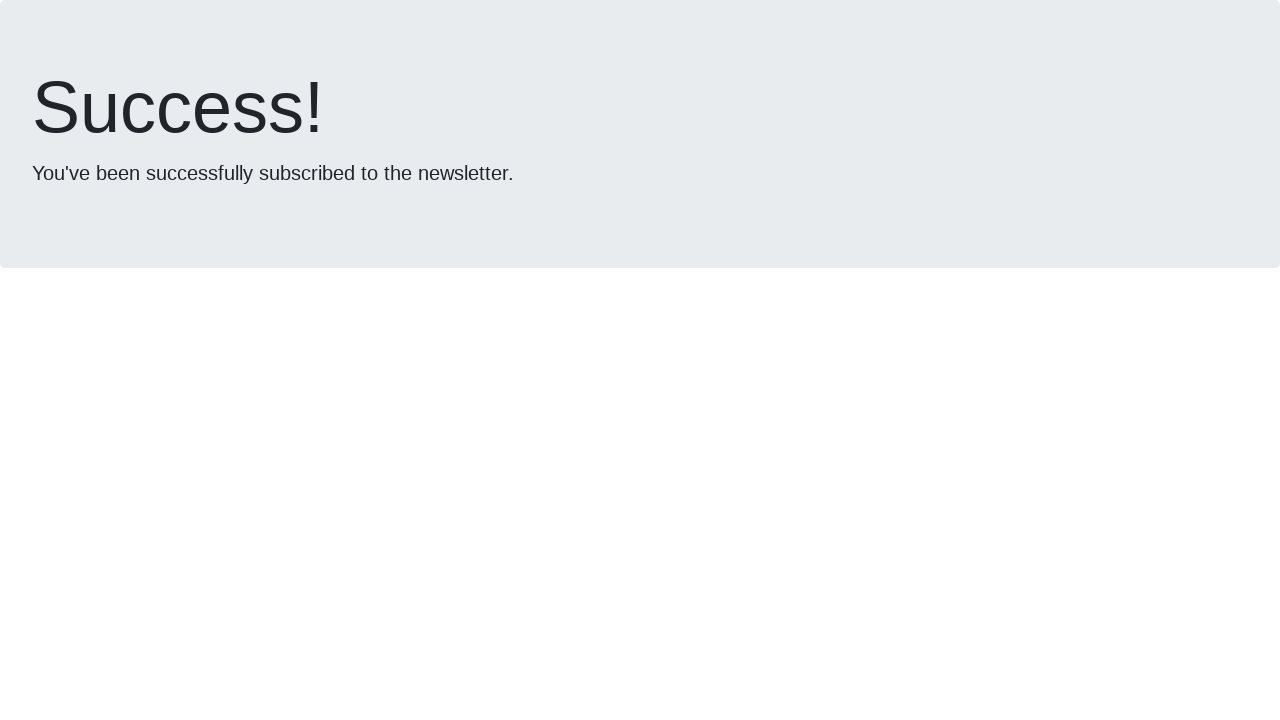

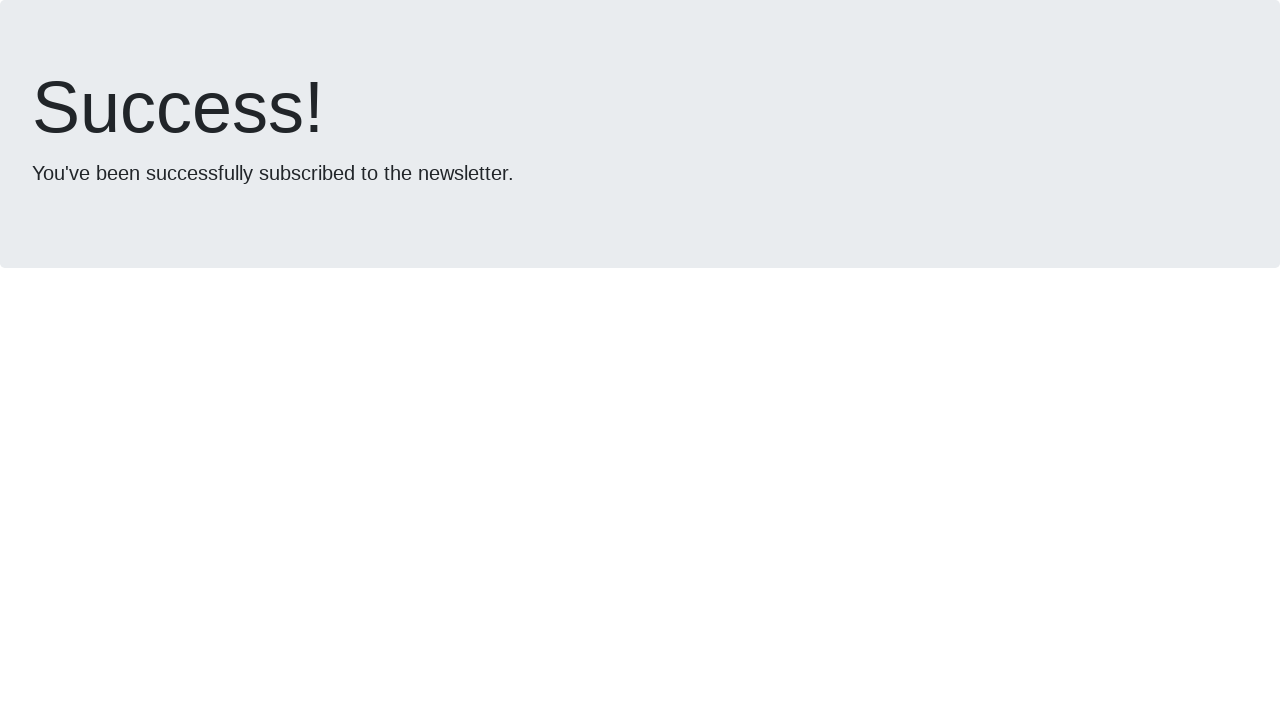